Tests that the Due column in table 1 can be sorted in descending order by clicking the column header twice

Starting URL: http://the-internet.herokuapp.com/tables

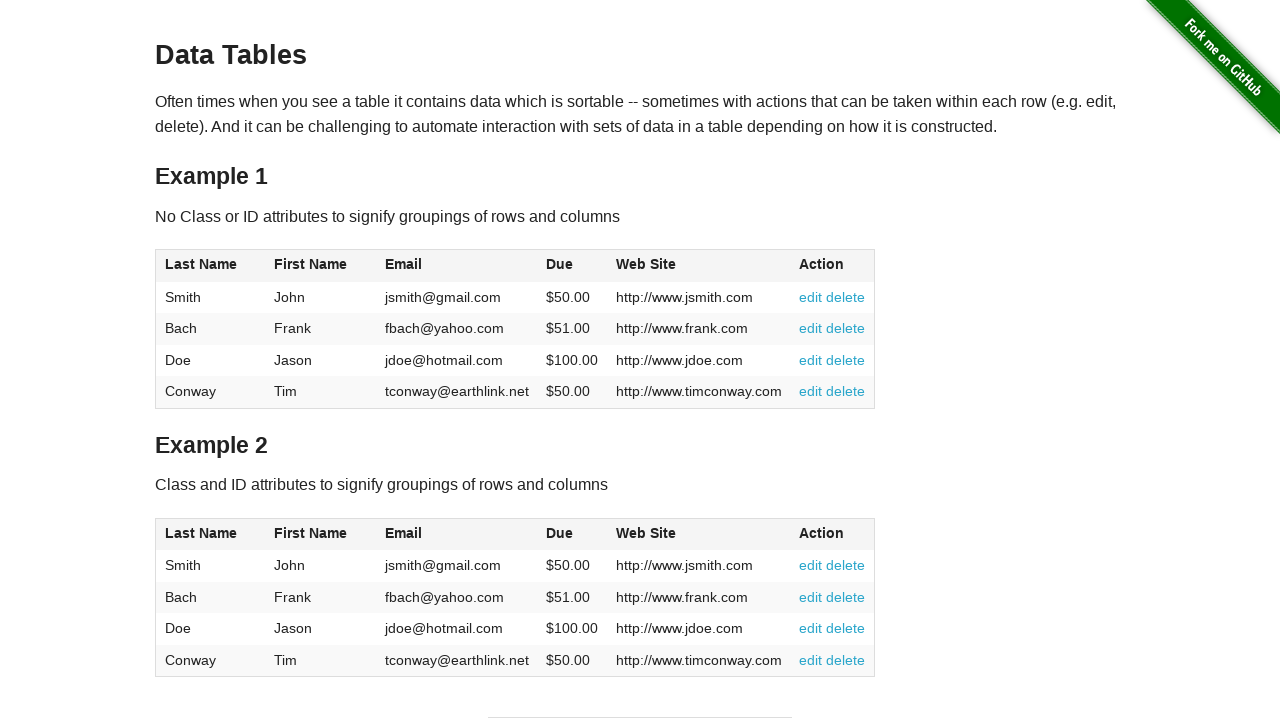

Clicked Due column header in table 1 (first click) at (572, 266) on #table1 thead tr th:nth-of-type(4)
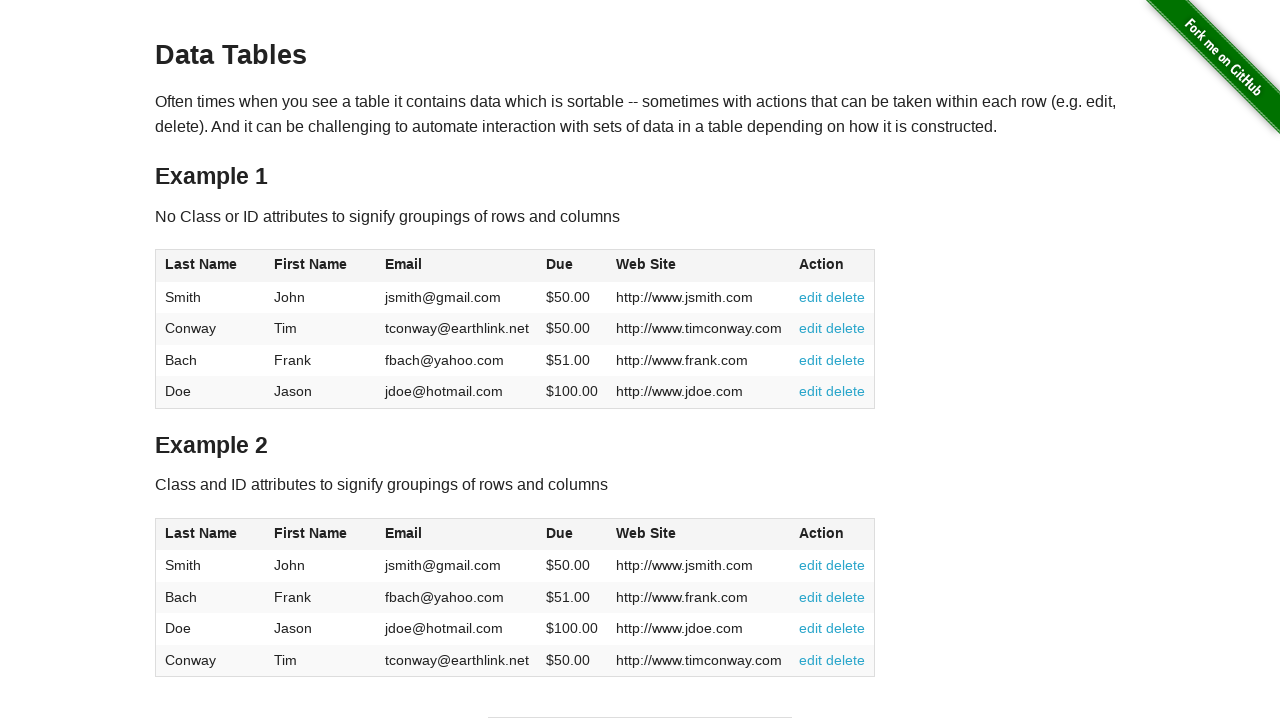

Clicked Due column header in table 1 (second click to sort descending) at (572, 266) on #table1 thead tr th:nth-of-type(4)
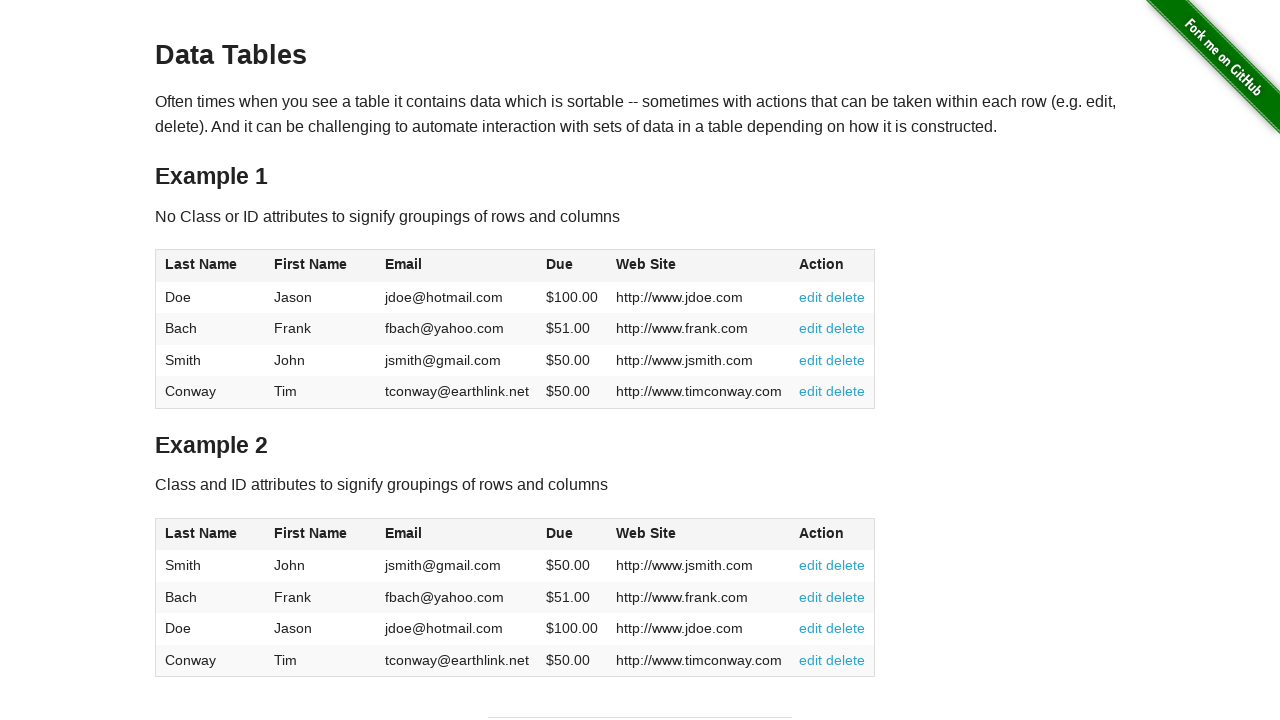

Table 1 updated with descending Due column sort
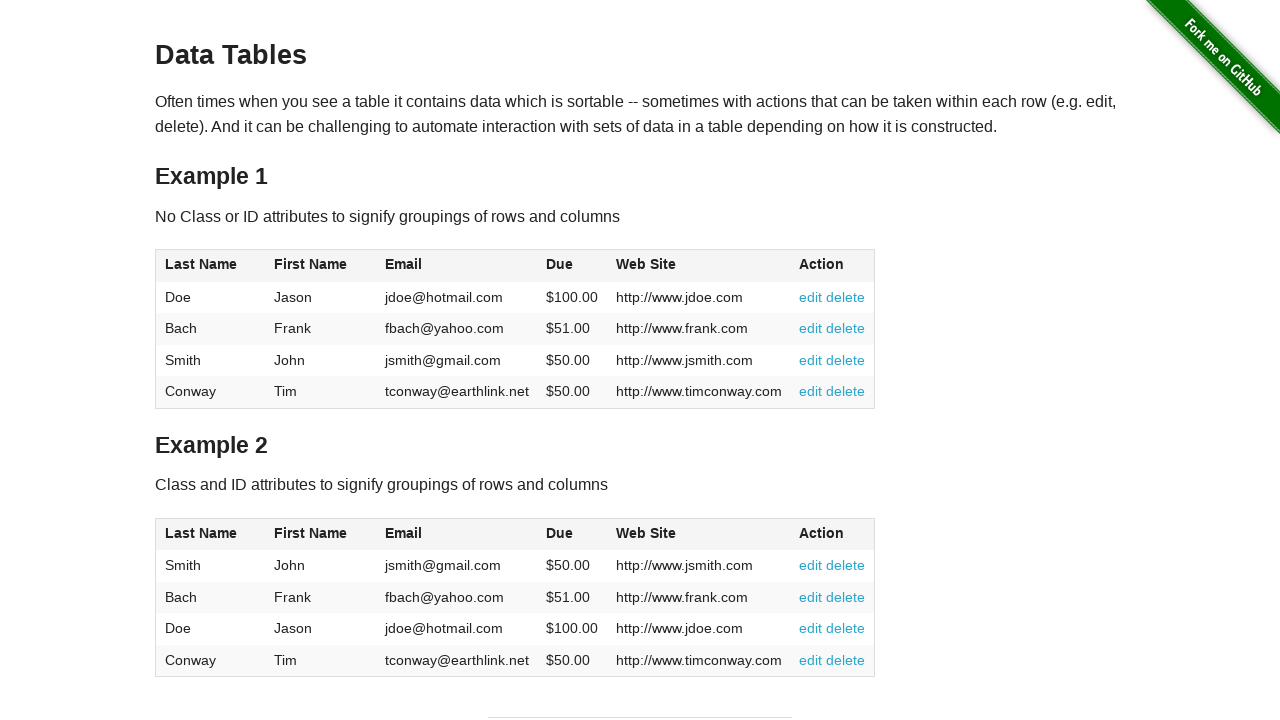

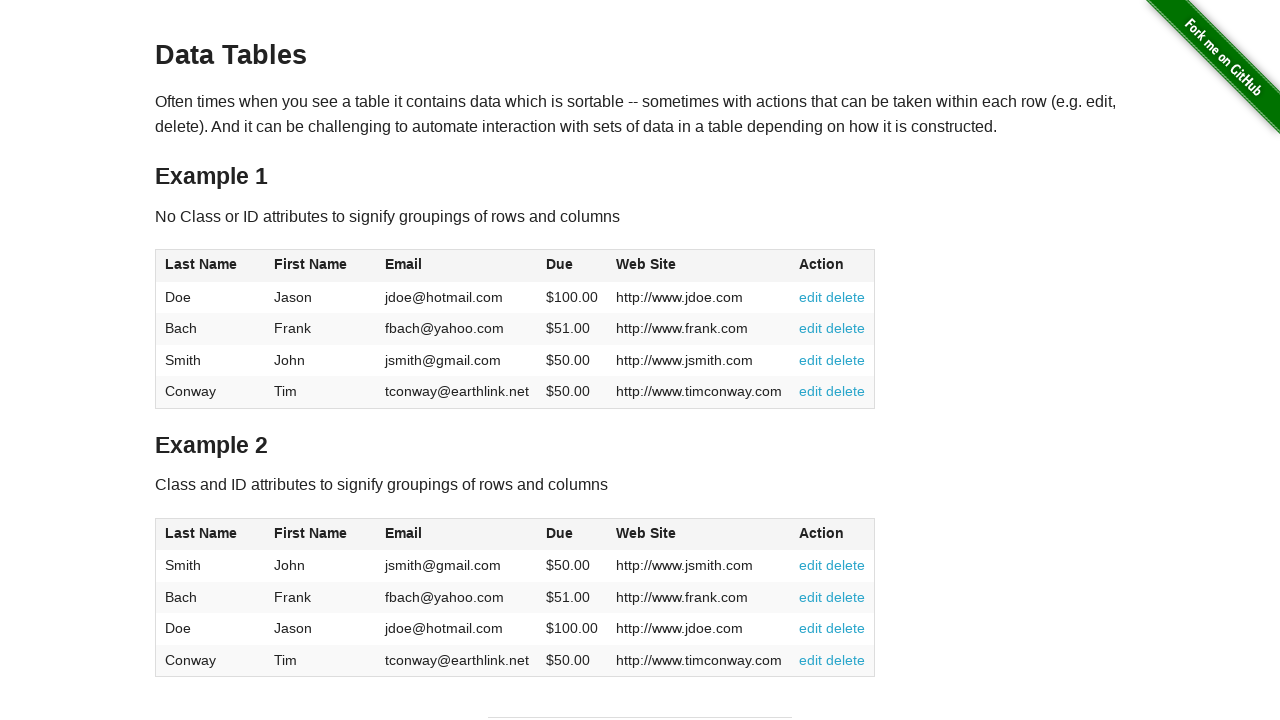